Tests browser window handling by opening a new window via button click, switching to the child window, navigating through menu options to a checkbox page, clicking a checkbox, and then switching back to the parent window.

Starting URL: https://leafground.com/window.xhtml

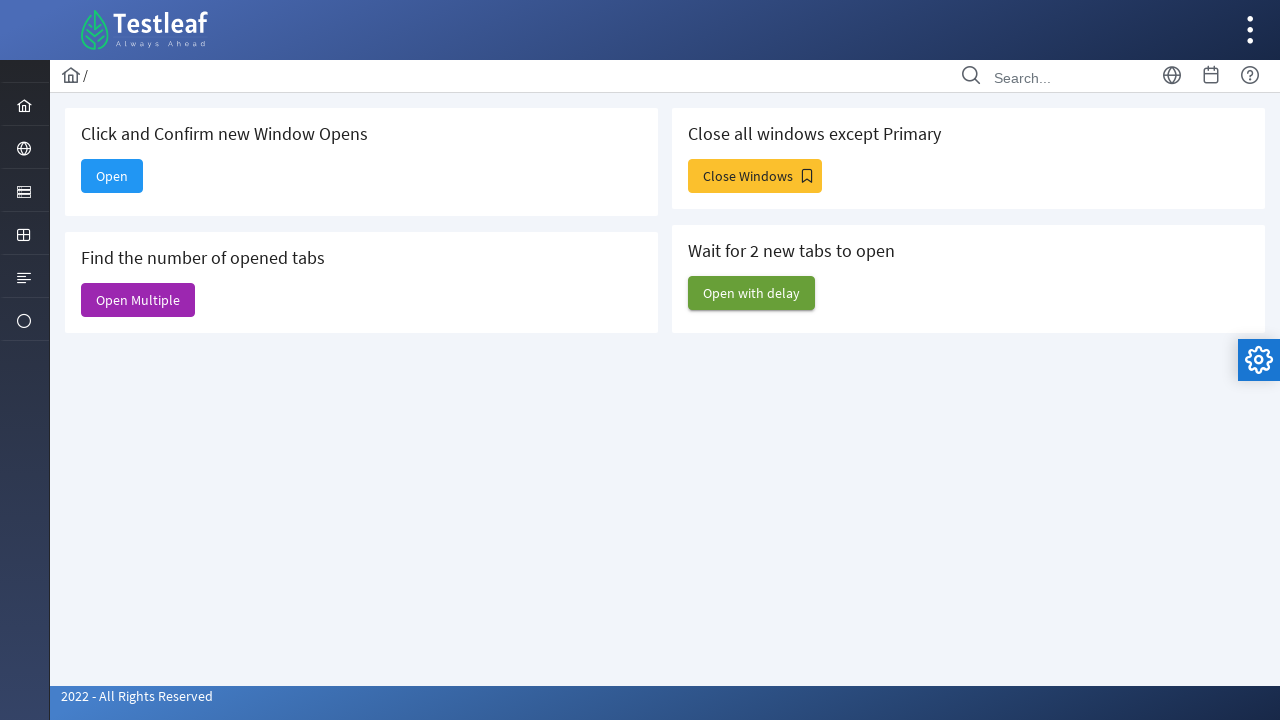

Stored reference to parent page
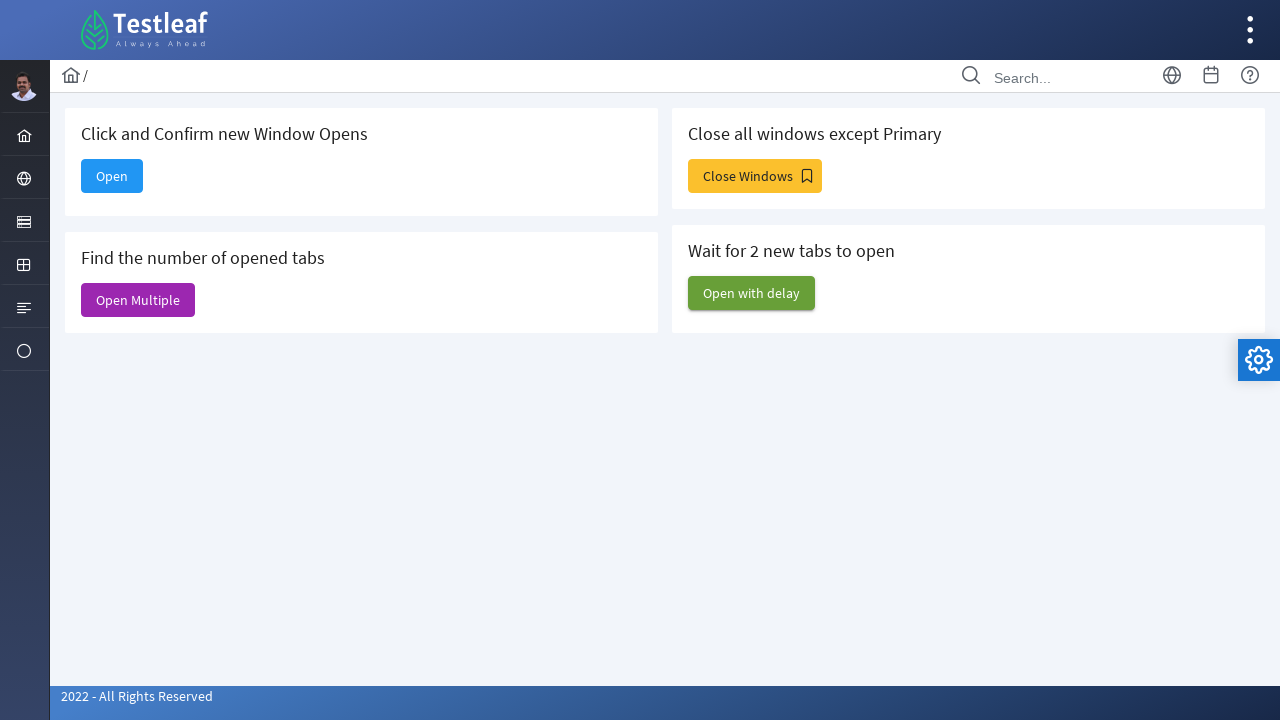

Clicked 'Open' button to open a new window at (112, 176) on xpath=//button[.//span[text()='Open']]
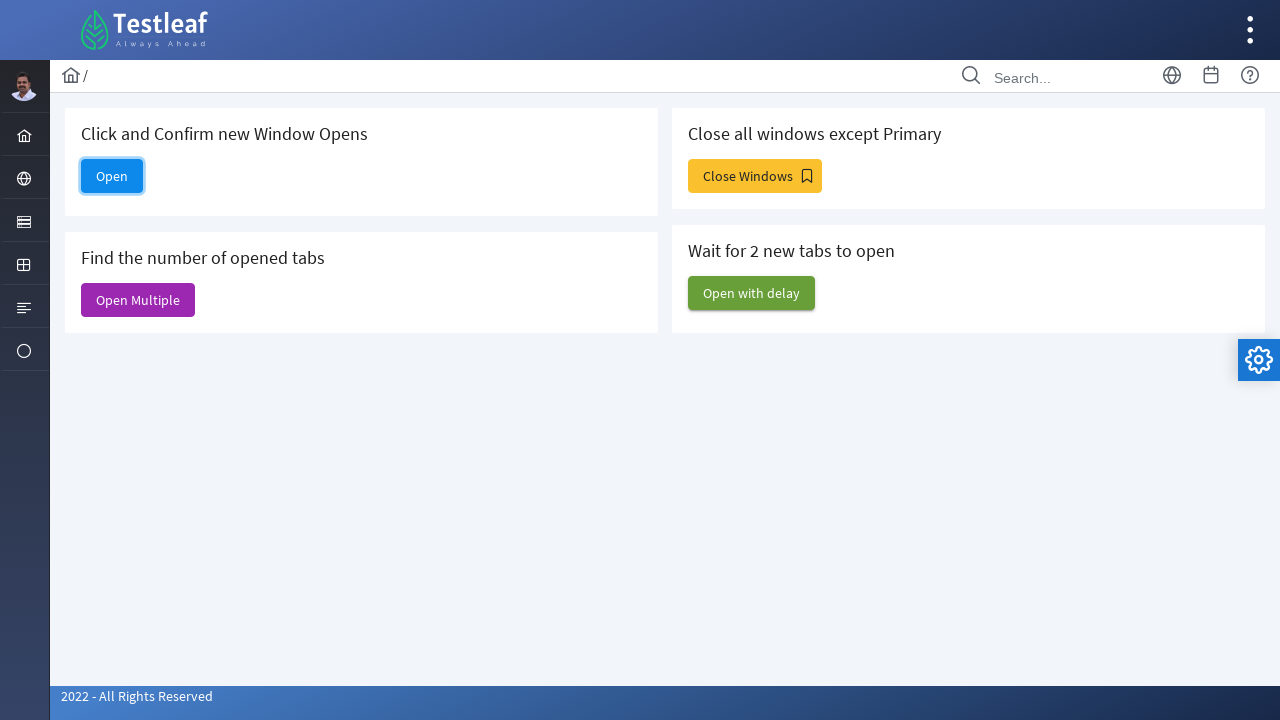

Acquired reference to child page
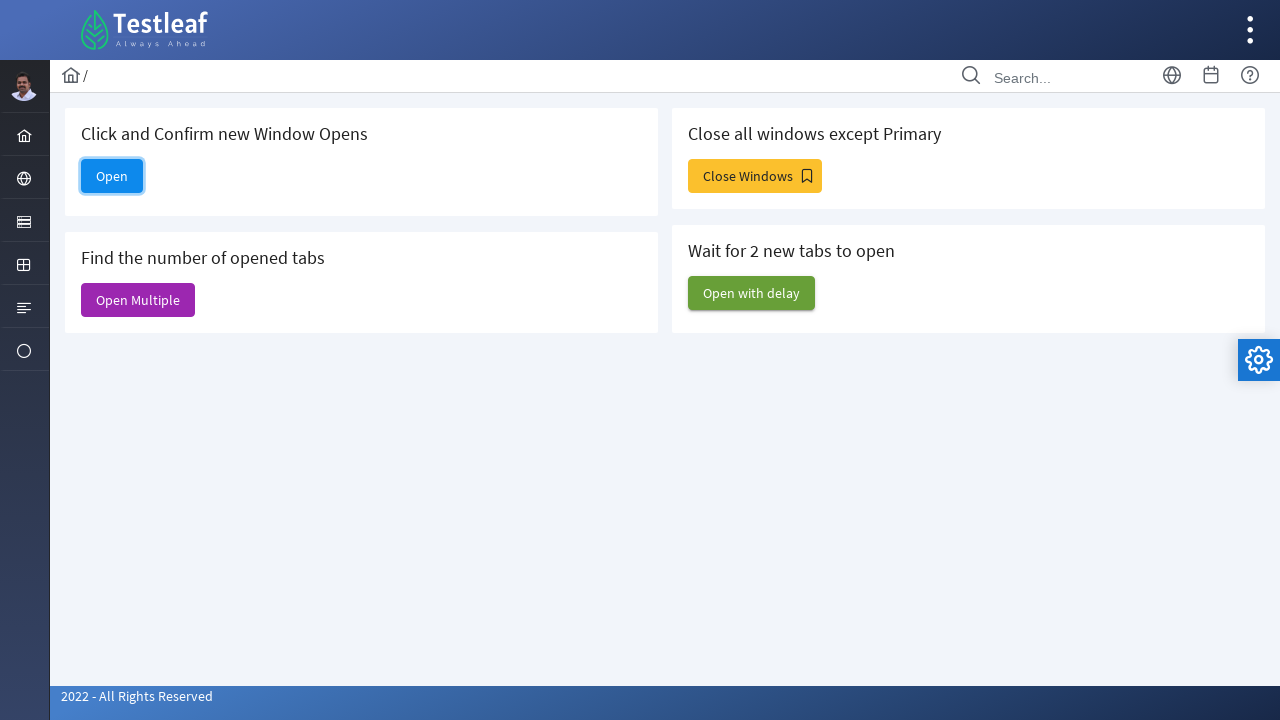

Child page loaded successfully
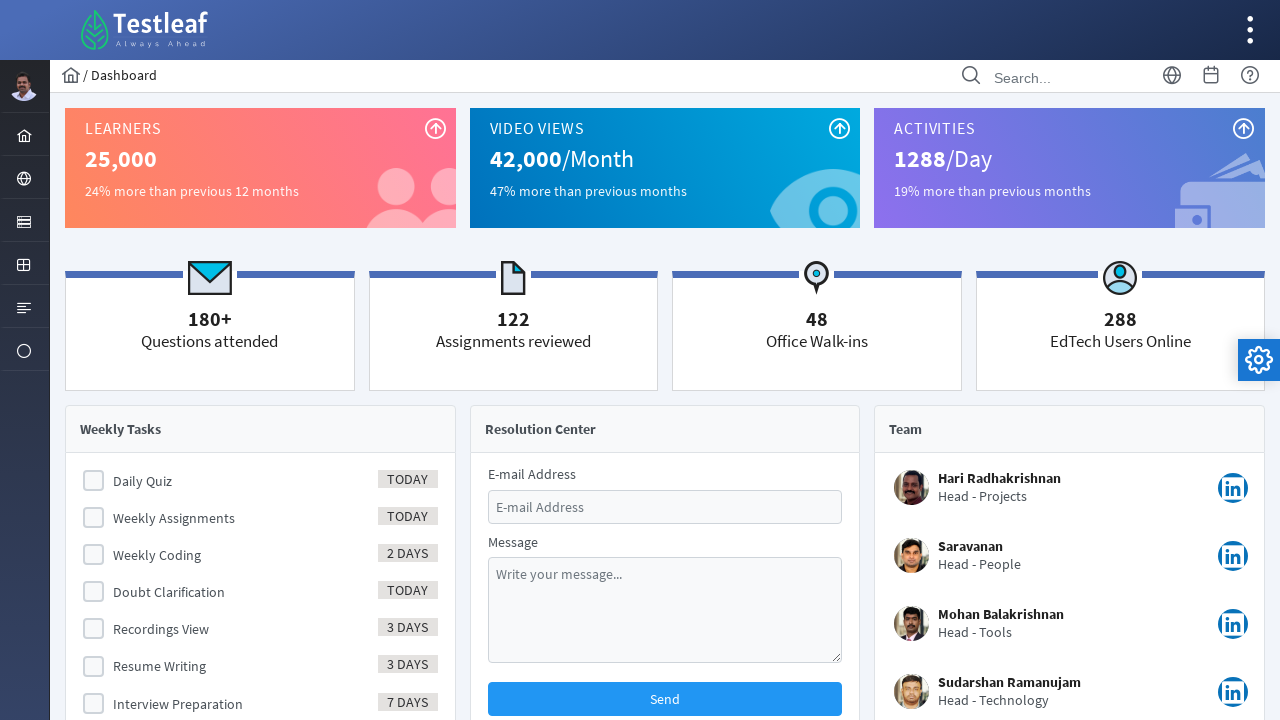

Located menu element on child page
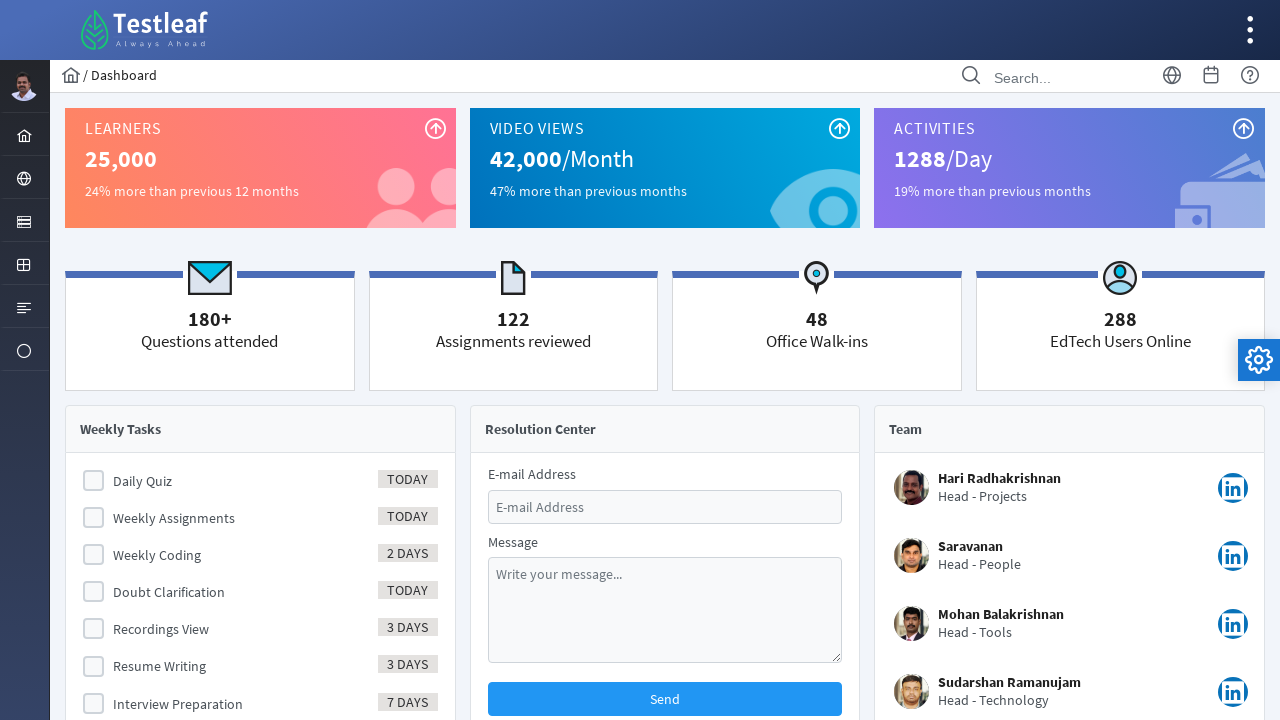

Menu element became visible
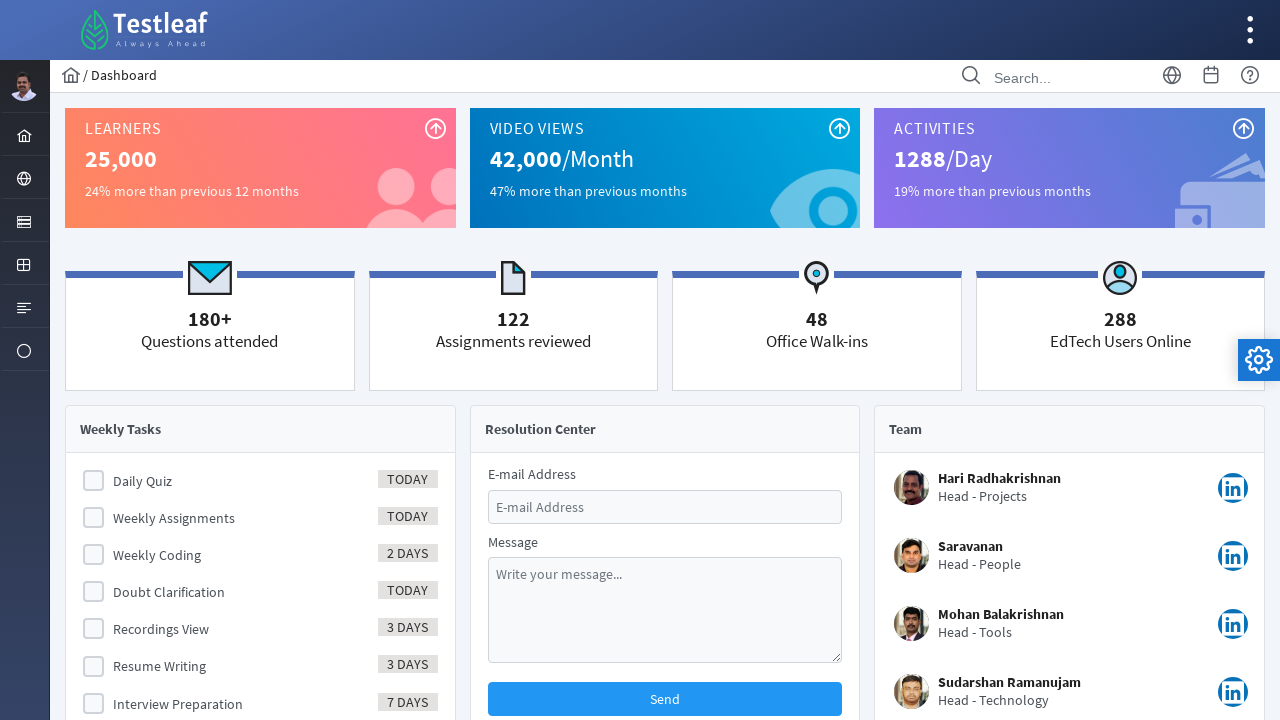

Clicked on menu element at (24, 220) on xpath=//*[@id='menuform:j_idt40']
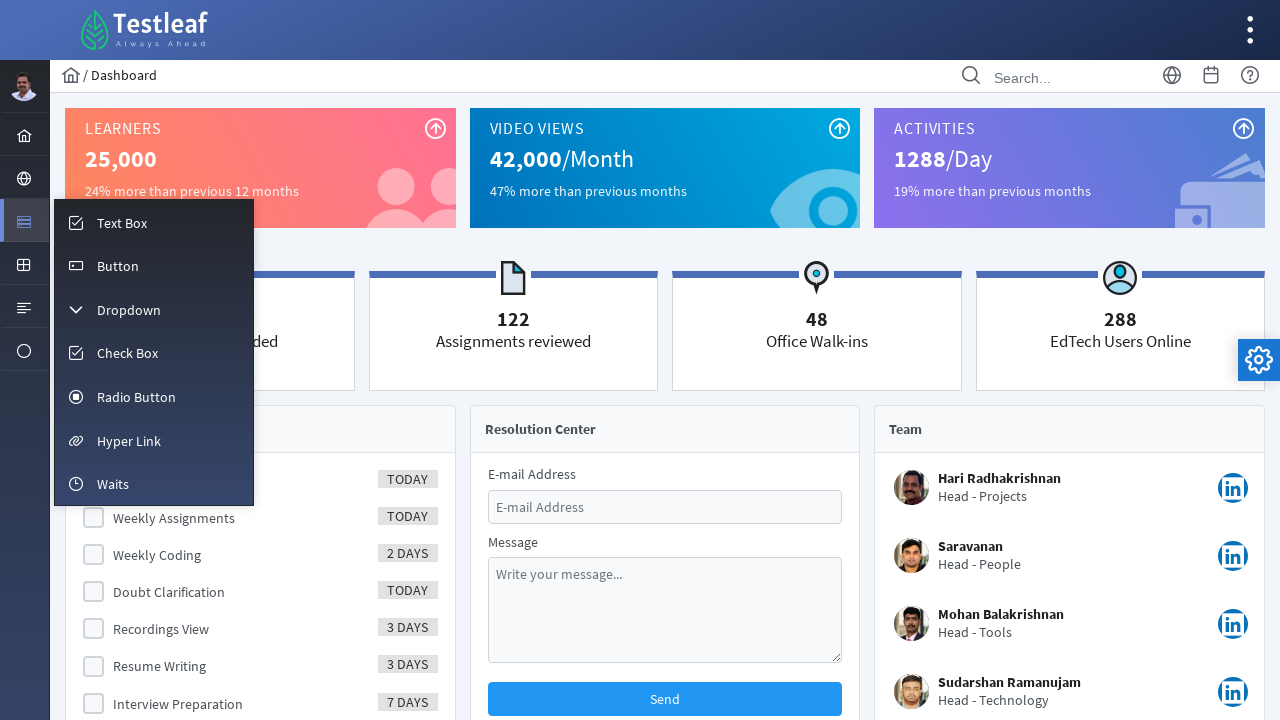

Clicked 'Check Box' menu item at (154, 353) on xpath=//a[.//span[text()='Check Box']]
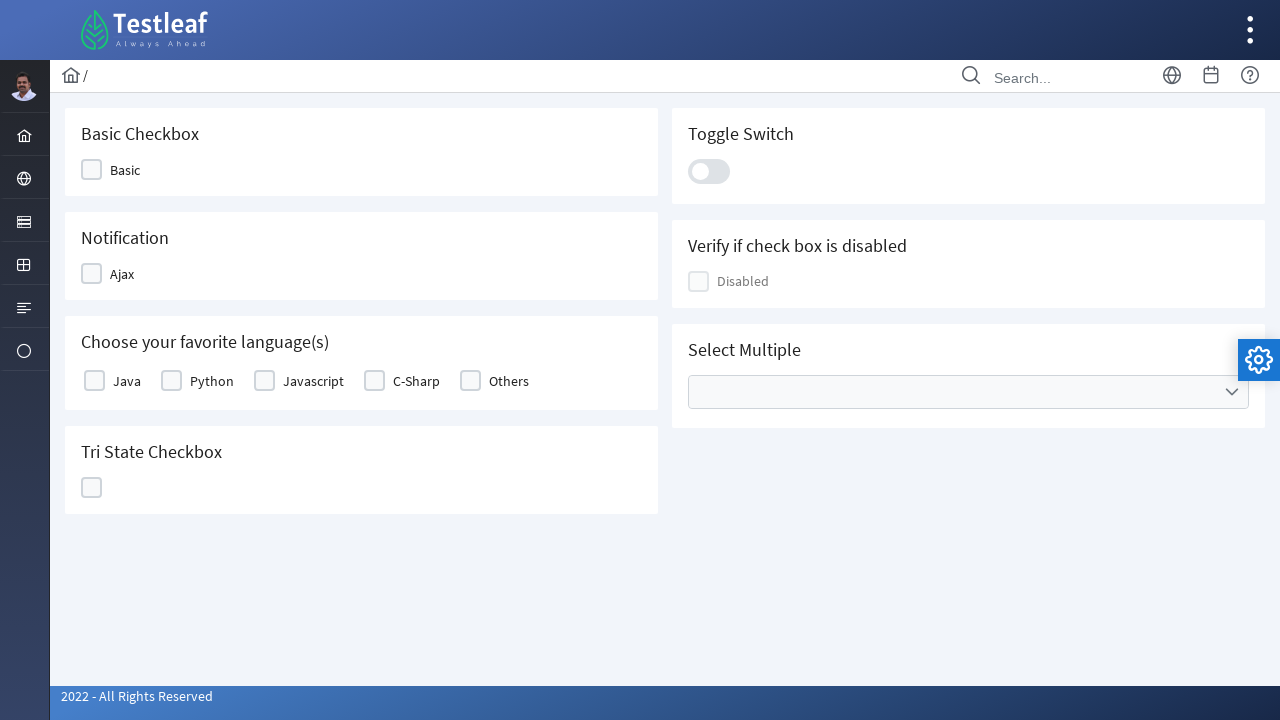

Checkbox element became available
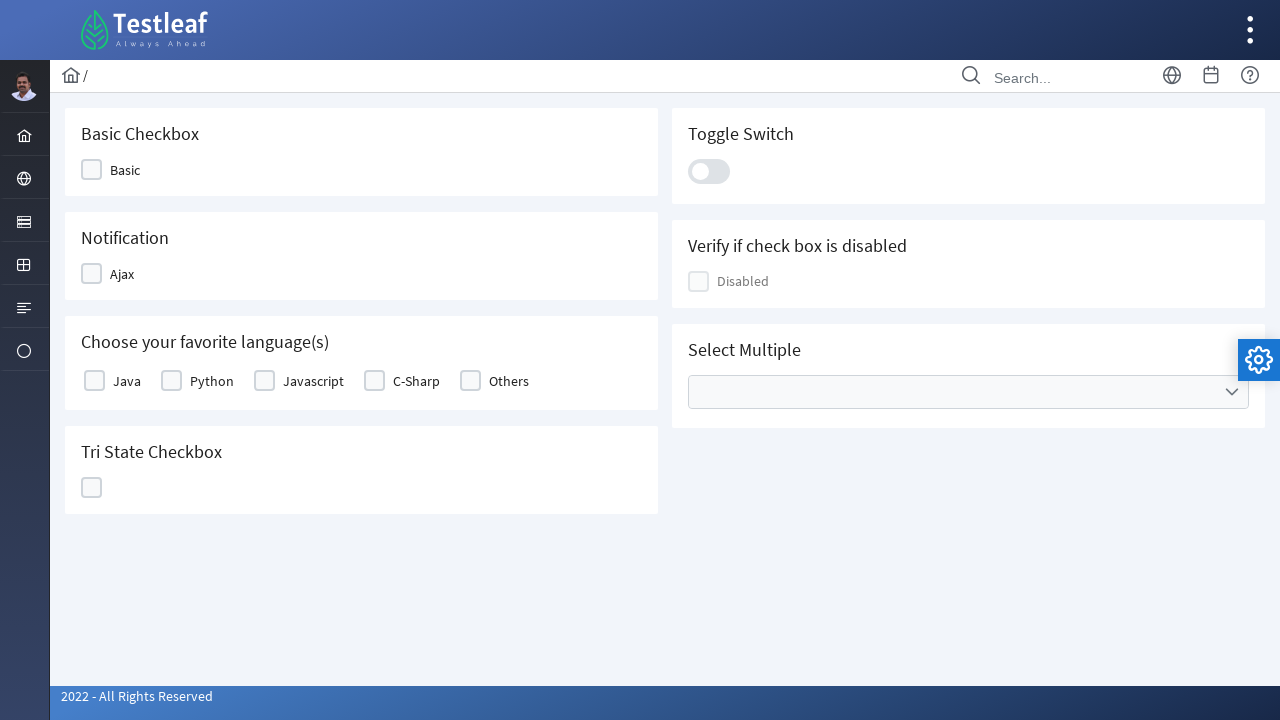

Clicked checkbox on child page at (92, 170) on xpath=//*[@id='j_idt87:j_idt89']//*[contains(@class,'ui-chkbox-box')]
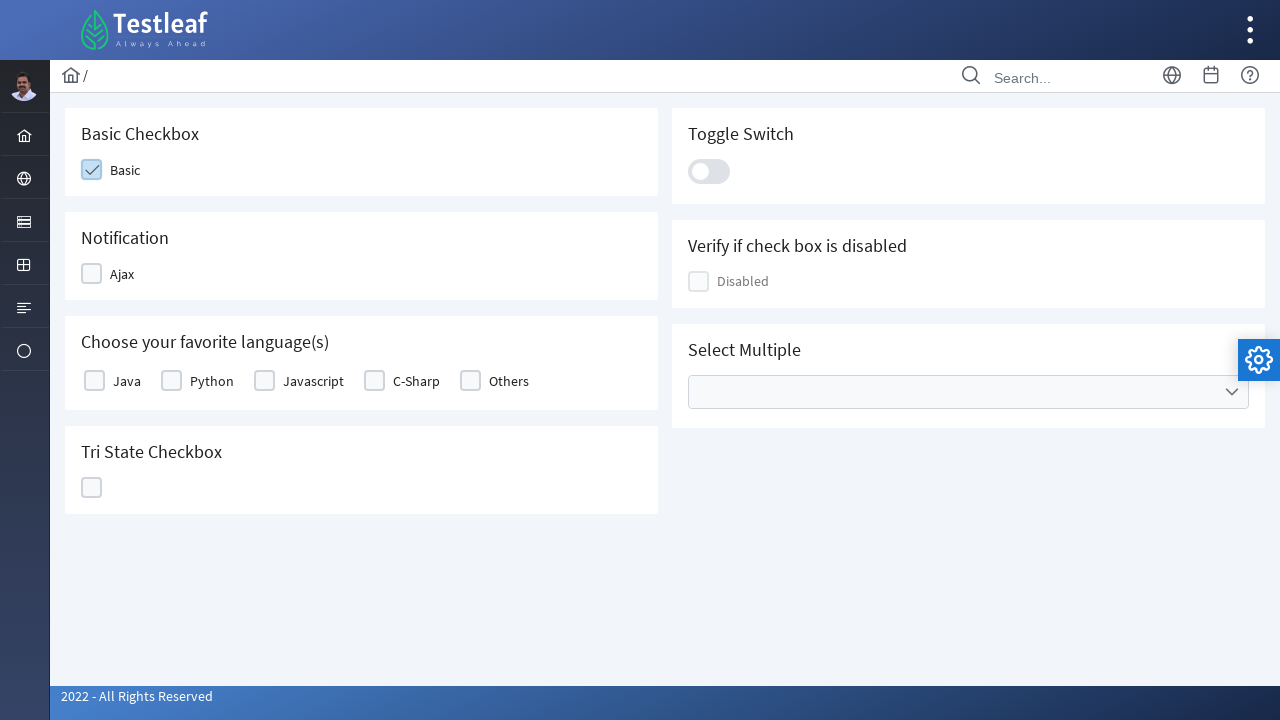

Switched focus back to parent page
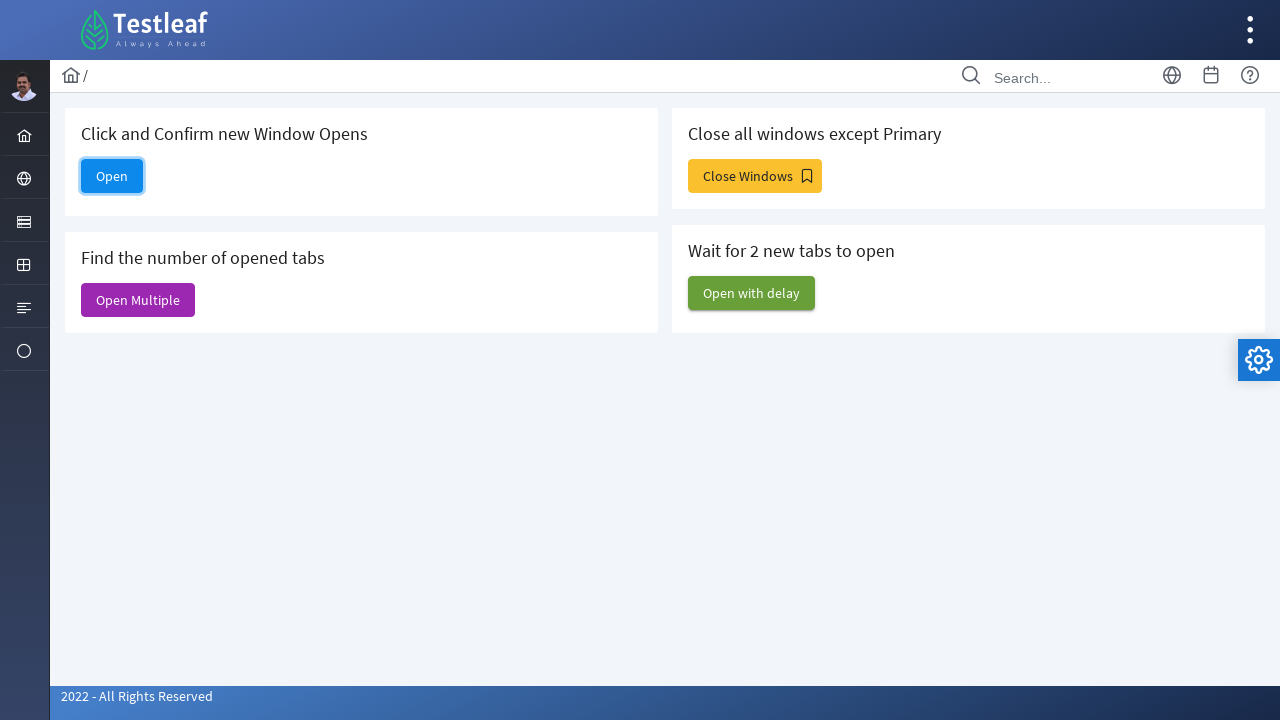

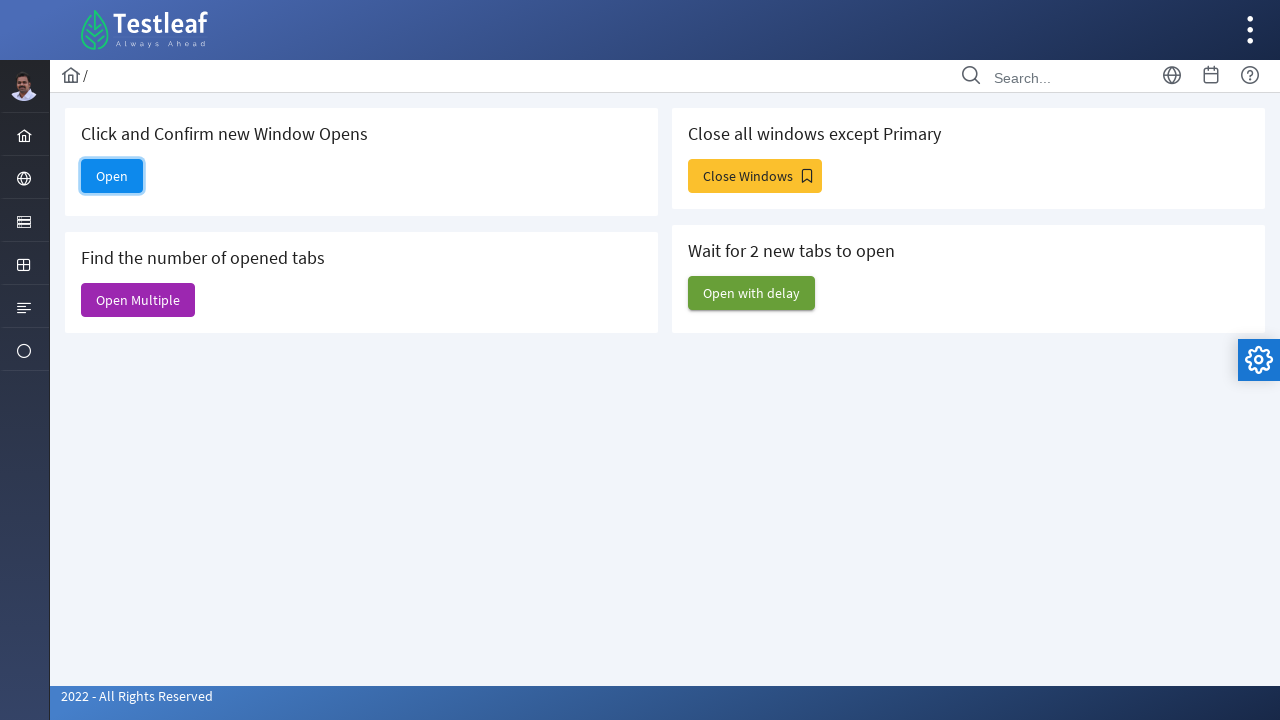